Tests double-click functionality on a button and verifies the success message is displayed

Starting URL: https://demoqa.com/buttons

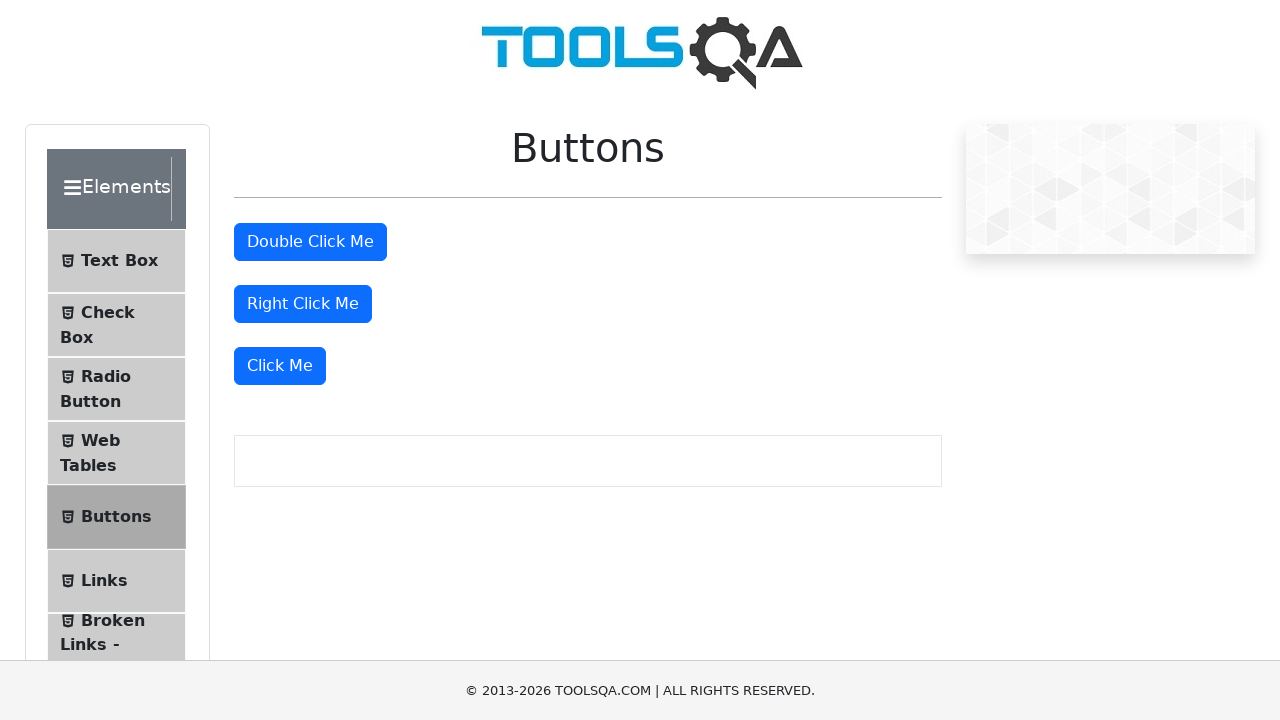

Double-clicked the double-click button at (310, 242) on #doubleClickBtn
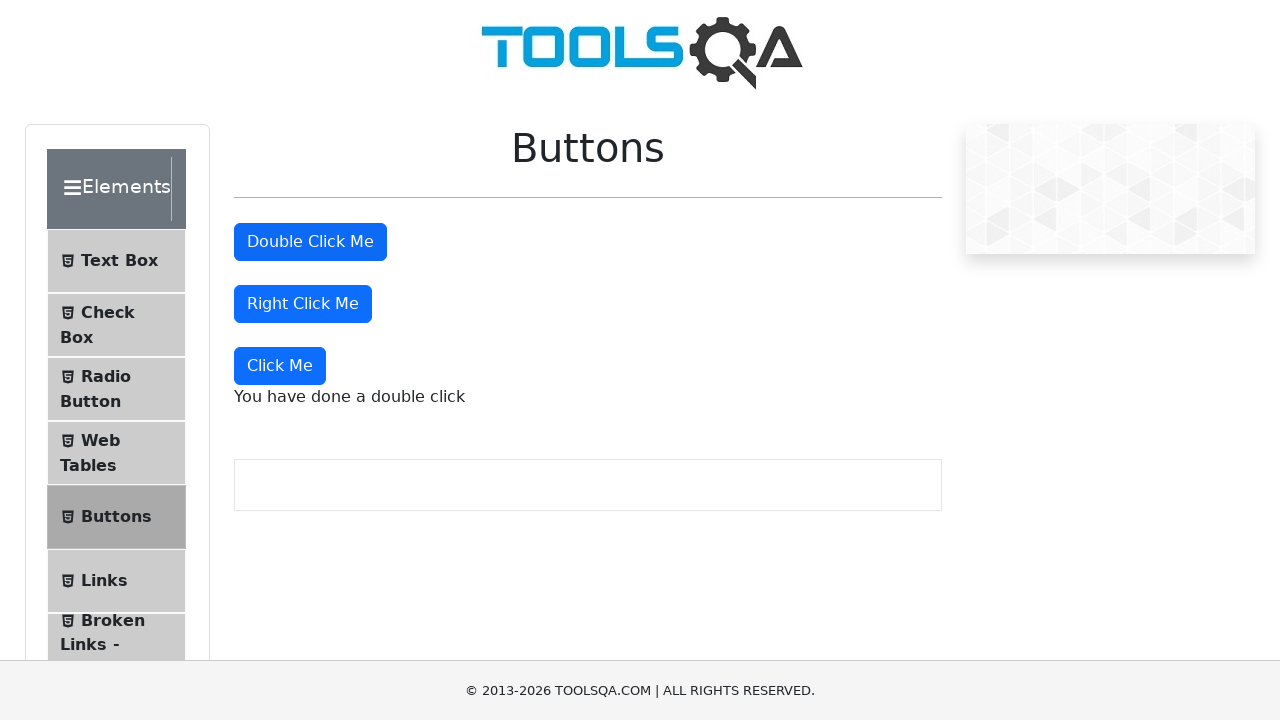

Retrieved the double-click success message text
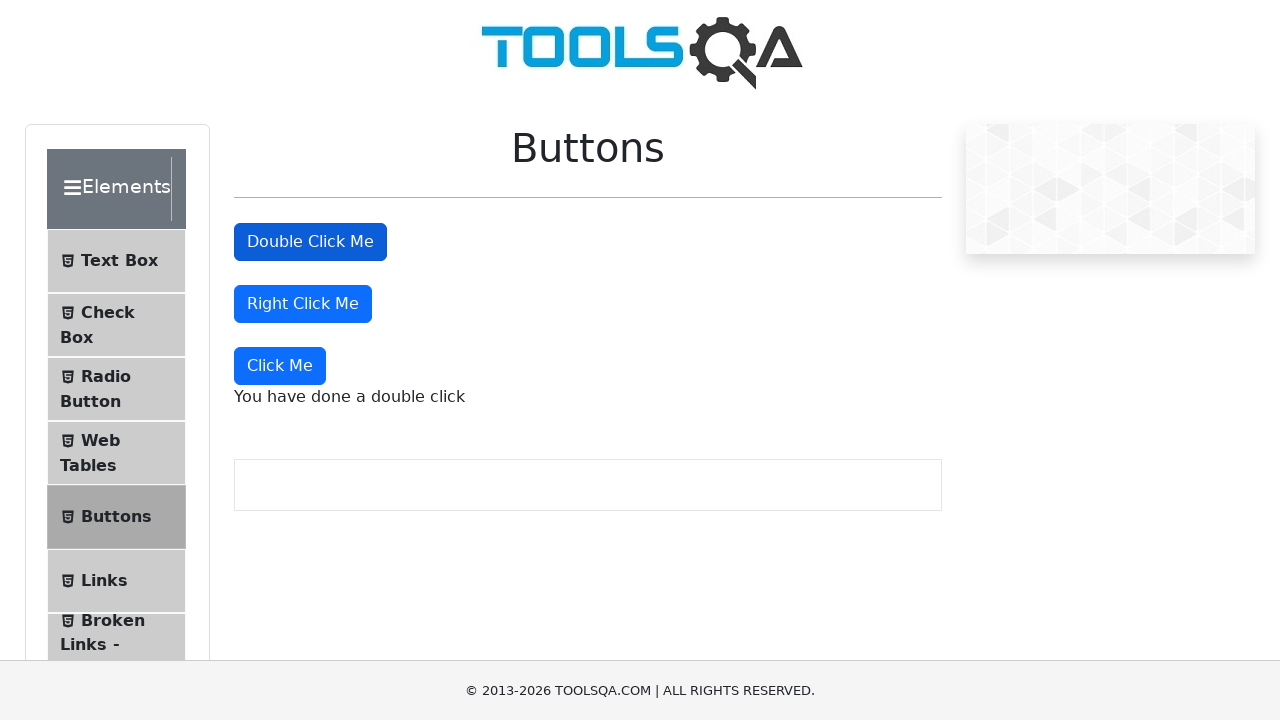

Verified success message matches expected text 'You have done a double click'
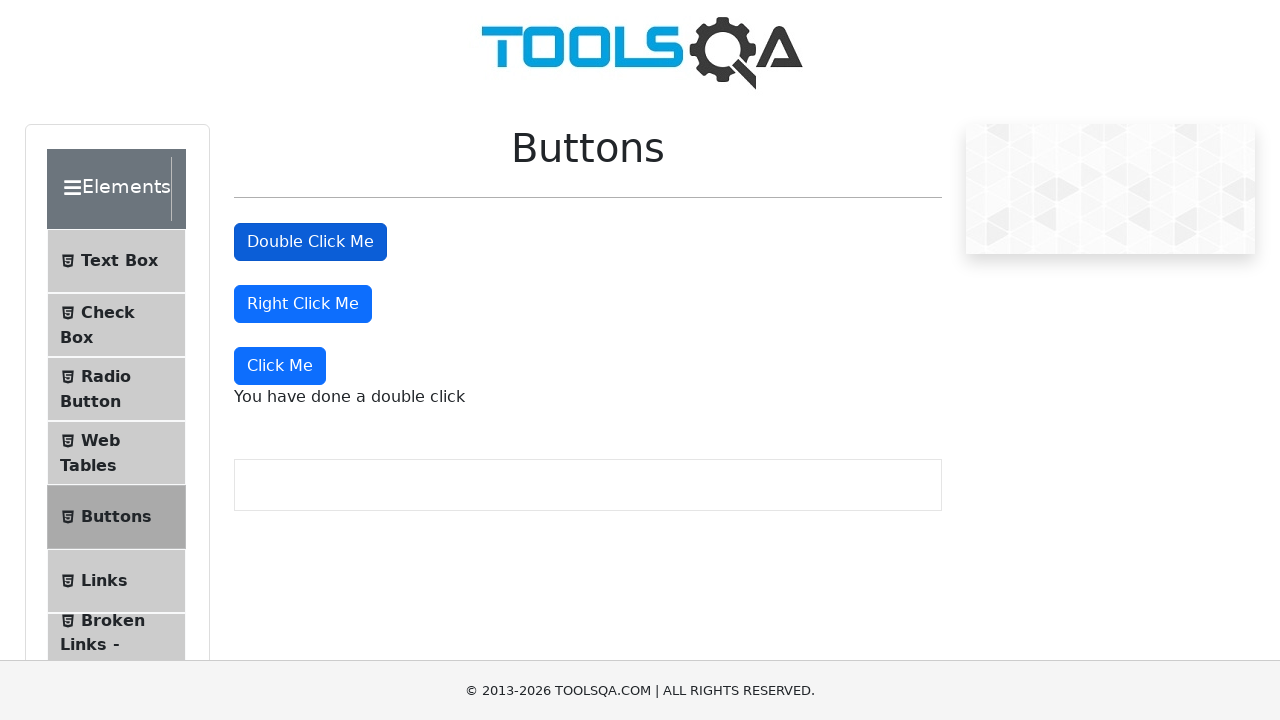

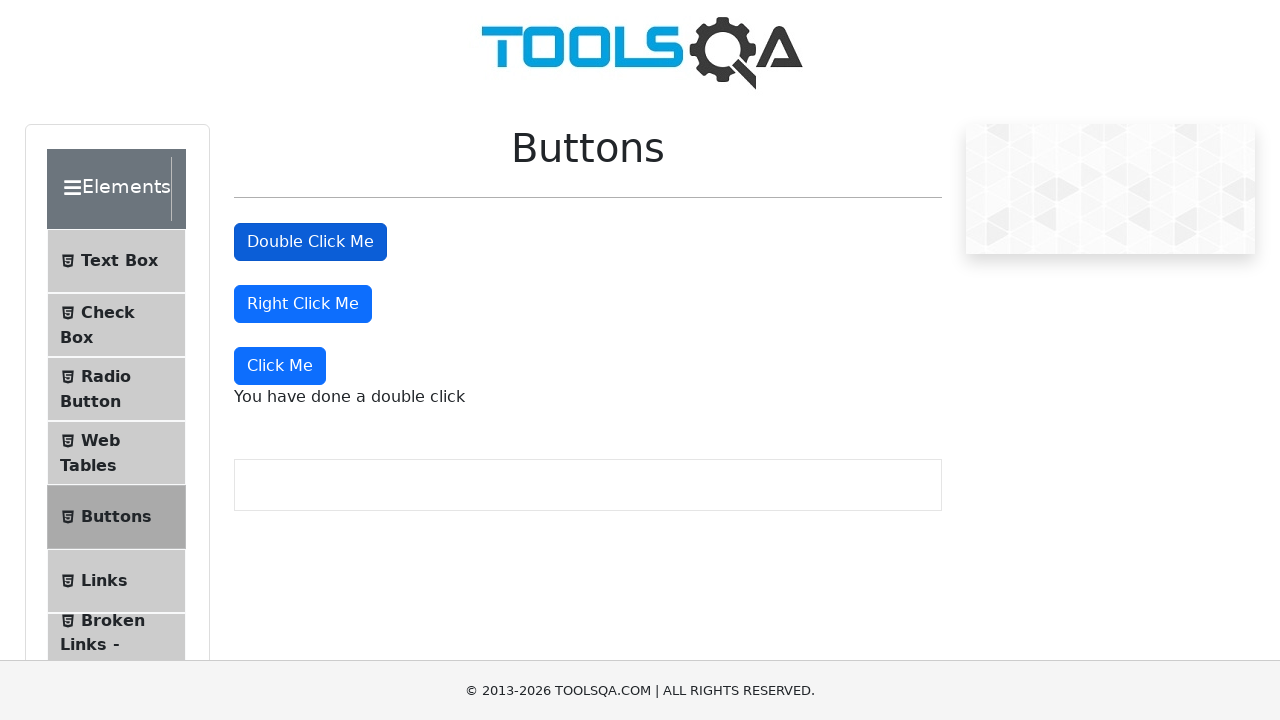